Tests form interaction by entering text in a textbox, clicking an alert button, and accepting the browser alert

Starting URL: https://www.letskodeit.com/practice

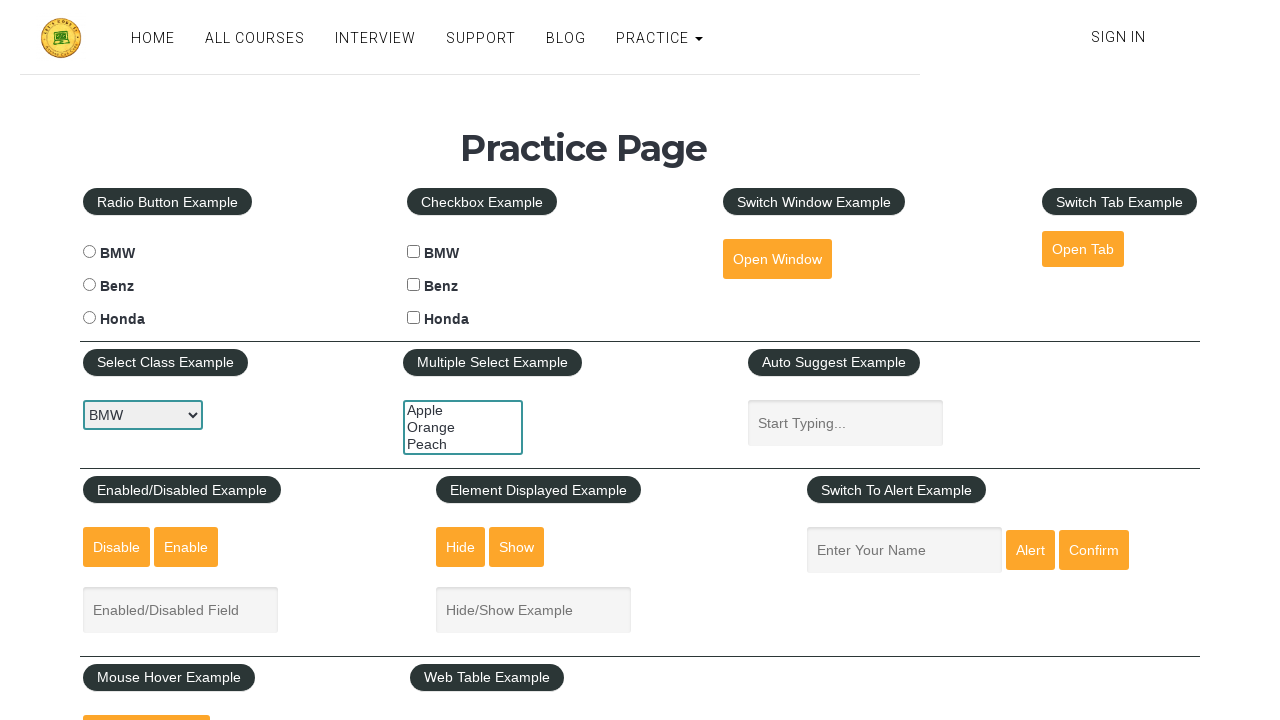

Filled name textbox with 'VenkatBabu' on input[name='enter-name']
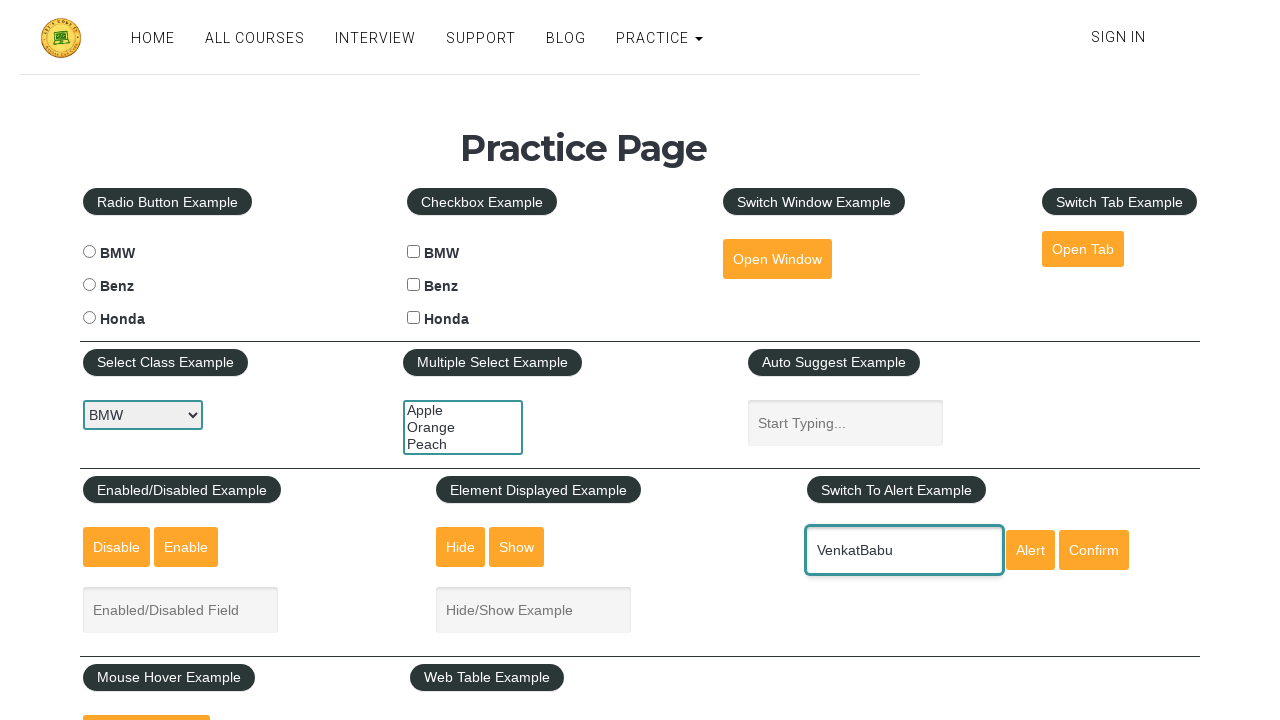

Clicked alert button at (1030, 550) on #alertbtn
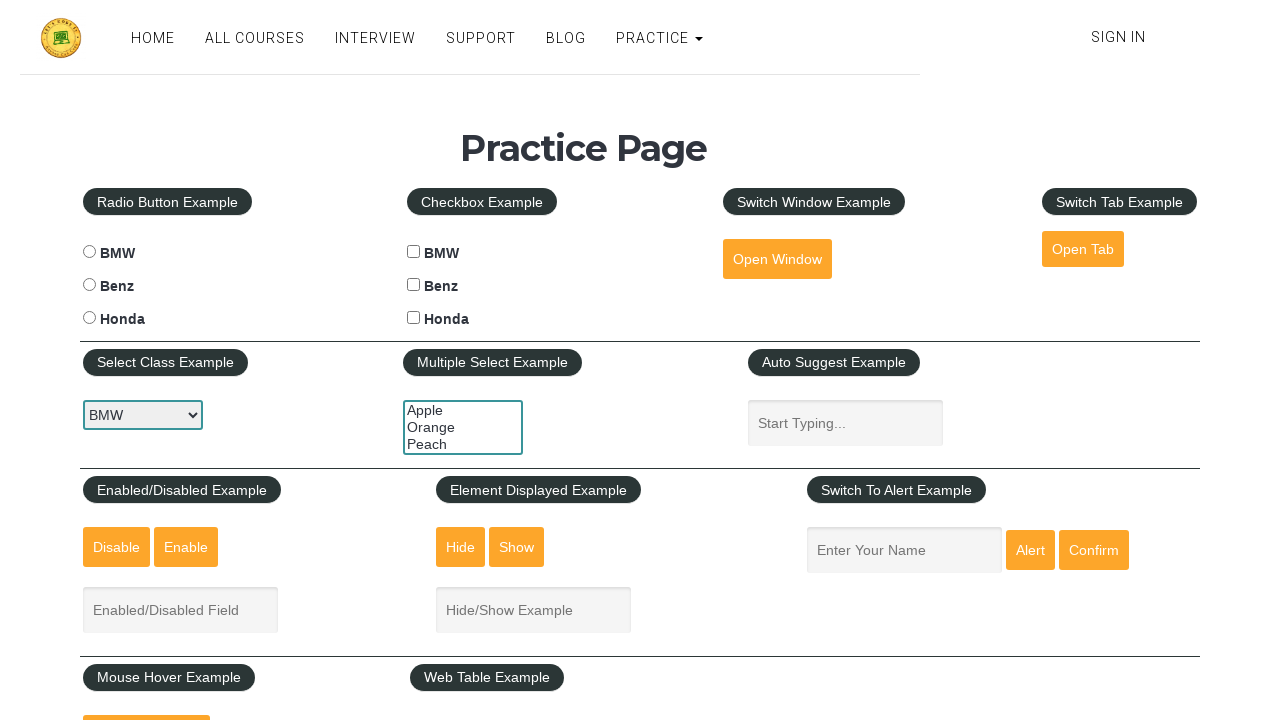

Set up dialog handler to accept browser alert
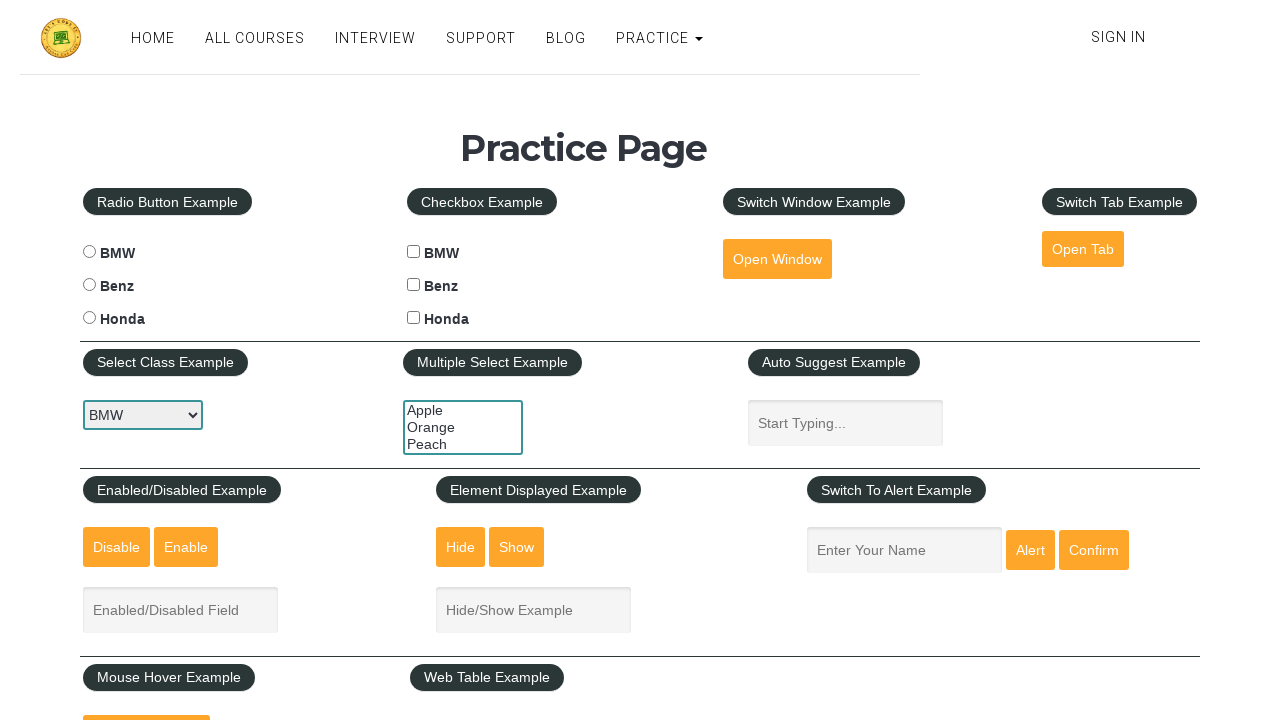

Waited 500ms for alert to be processed
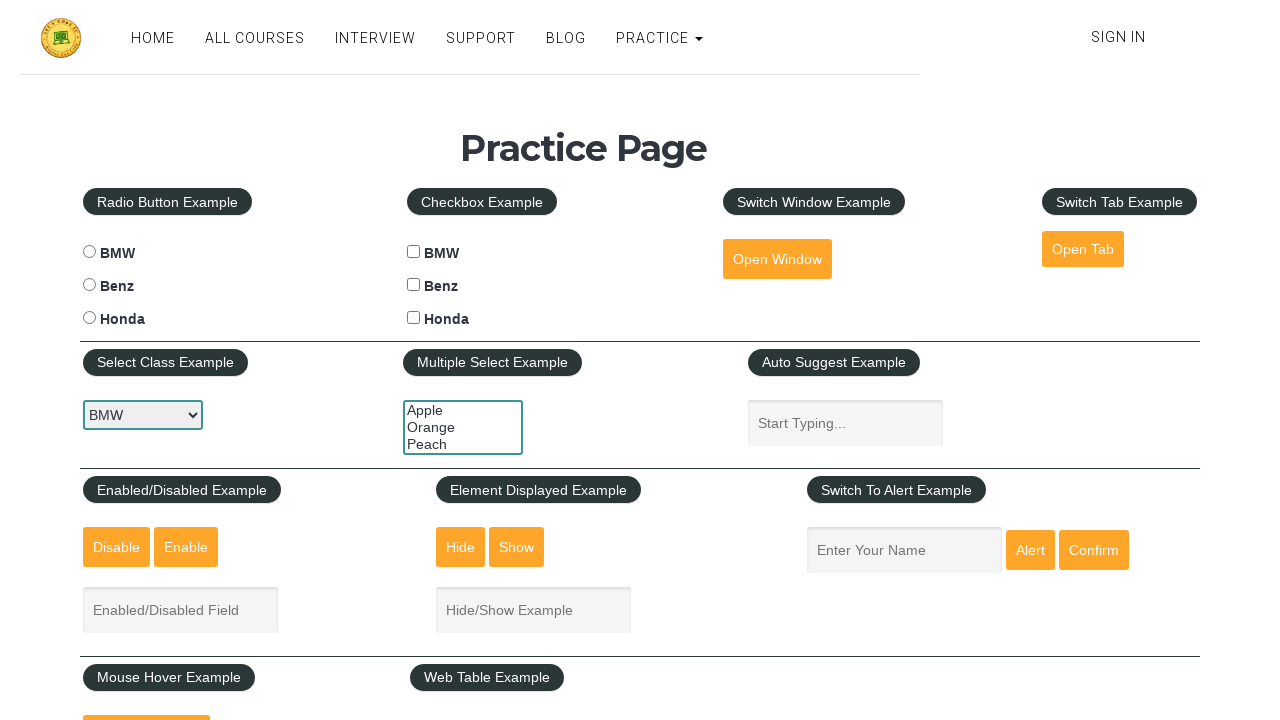

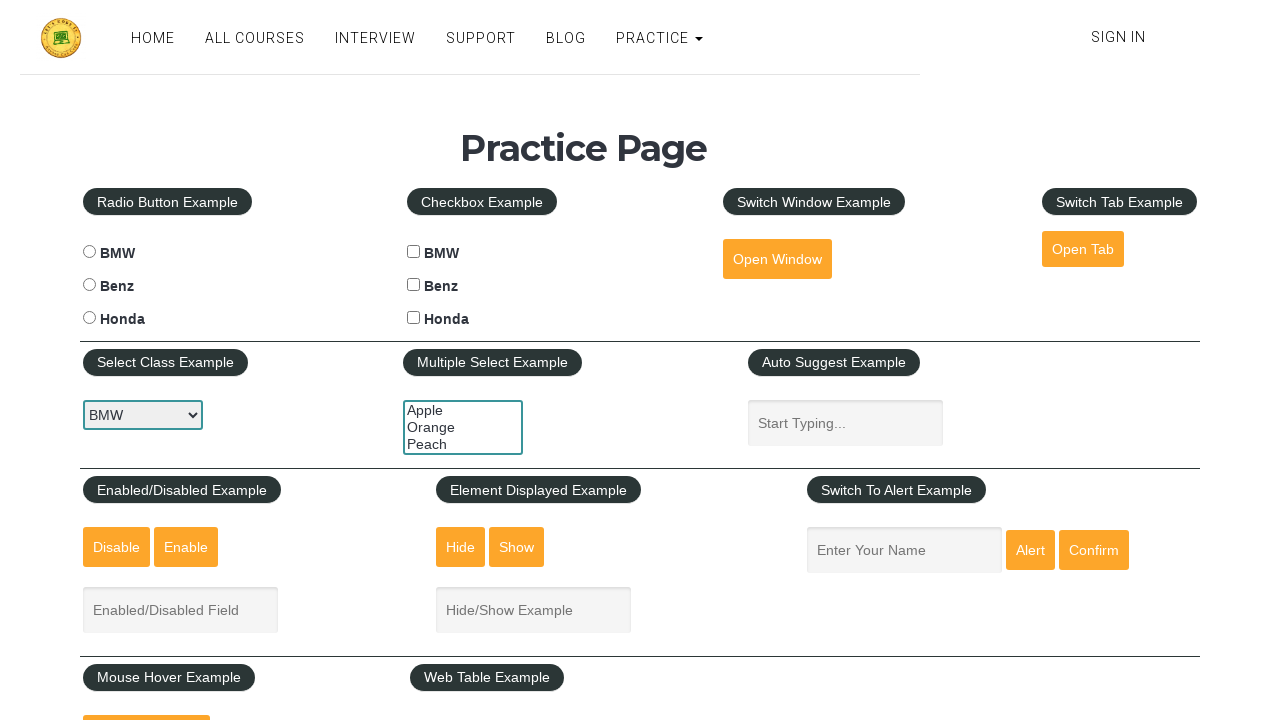